Tests that the product store page loads correctly by navigating from the home page to the store, handling an age verification modal if present, and verifying that product cards with quantity inputs and add-to-cart buttons are visible.

Starting URL: https://grocerymate.masterschool.com/

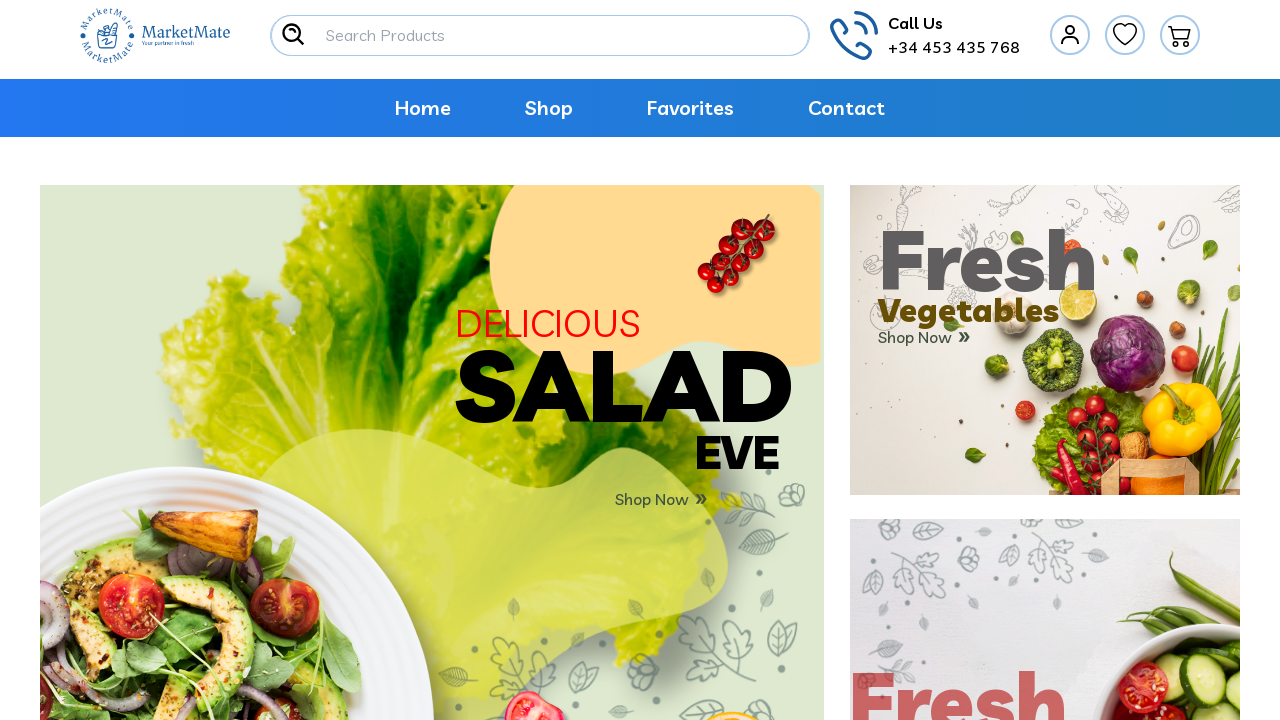

Retrieved origin URL from page
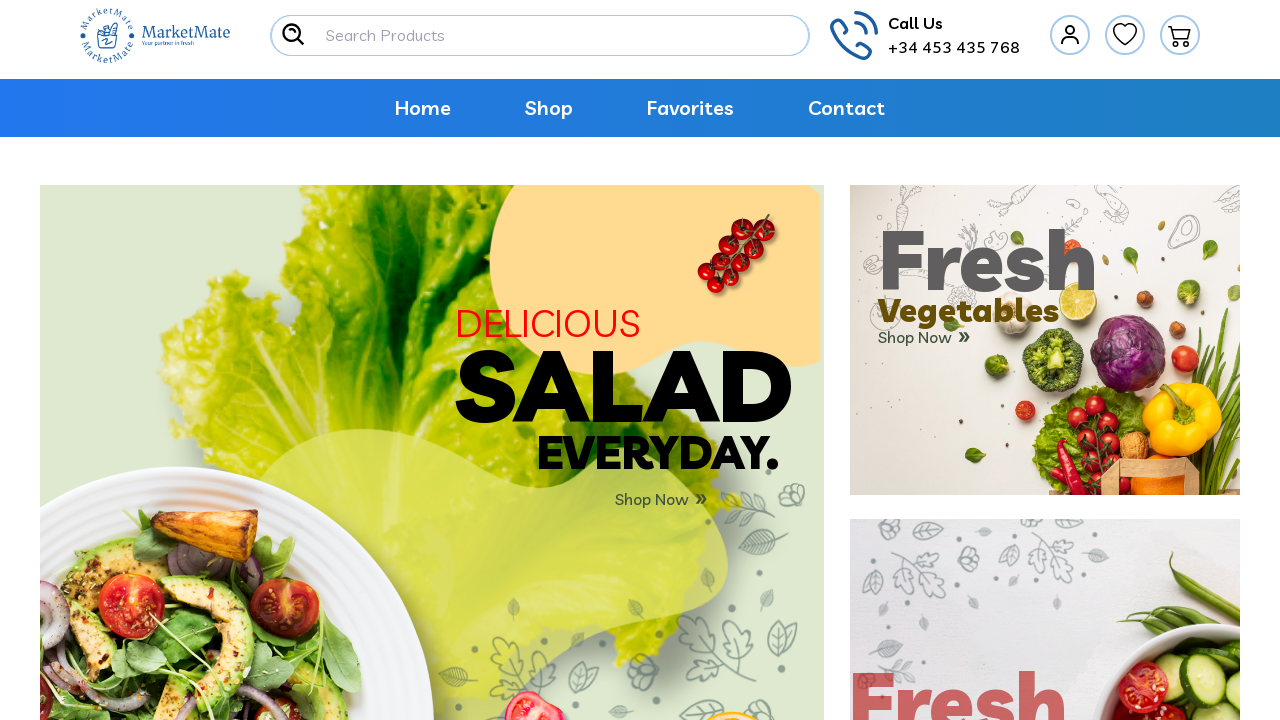

Constructed store URL
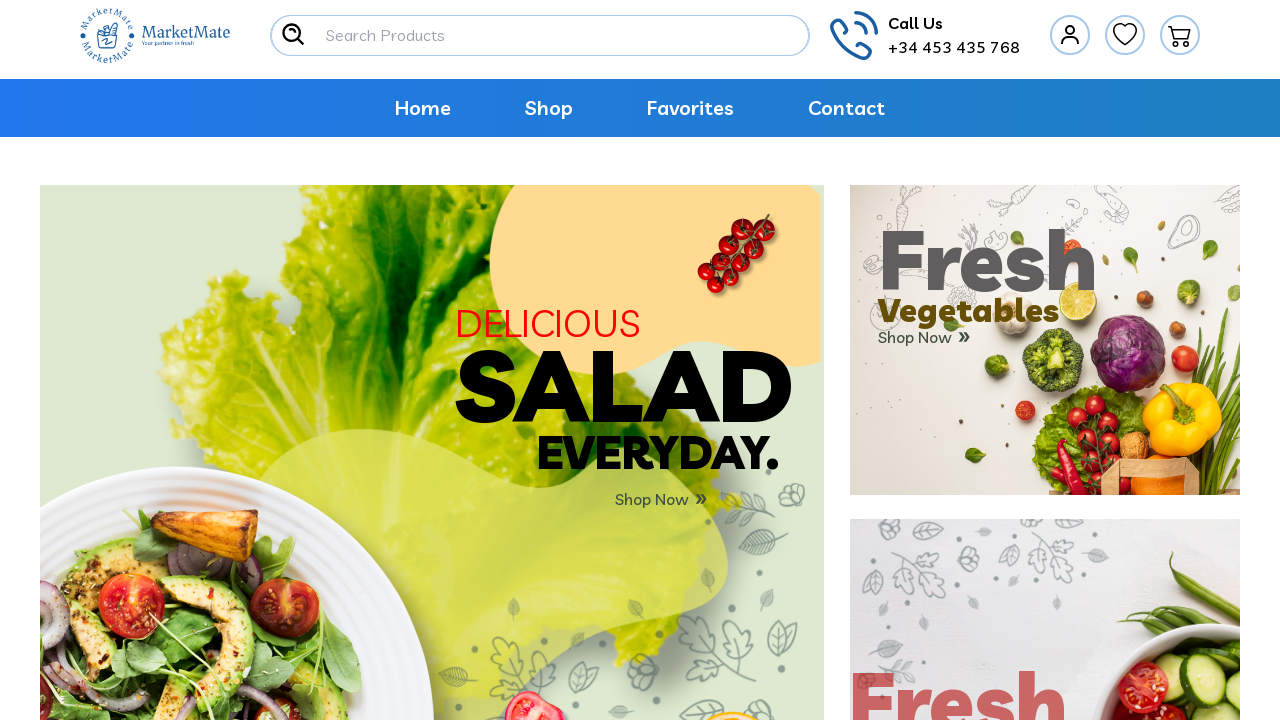

Navigated to store page
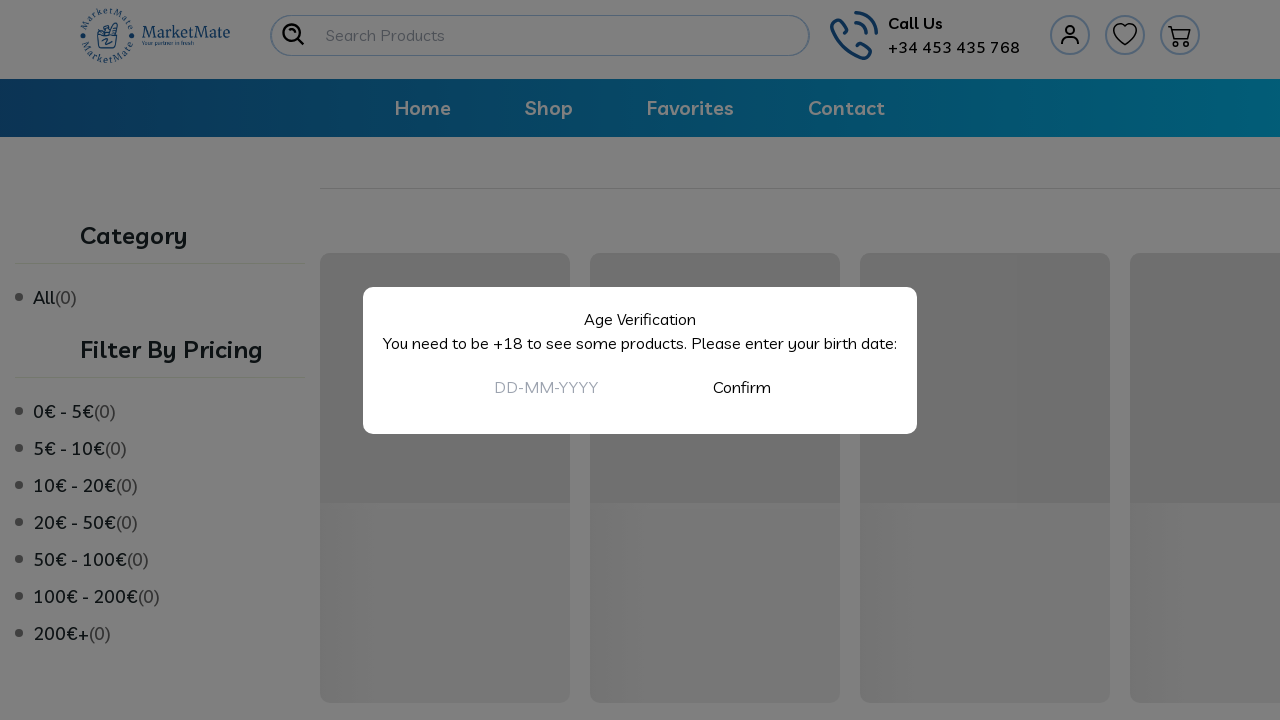

Filled date of birth field with 01-01-1990 on internal:attr=[placeholder="DD-MM-YYYY"i] >> nth=0
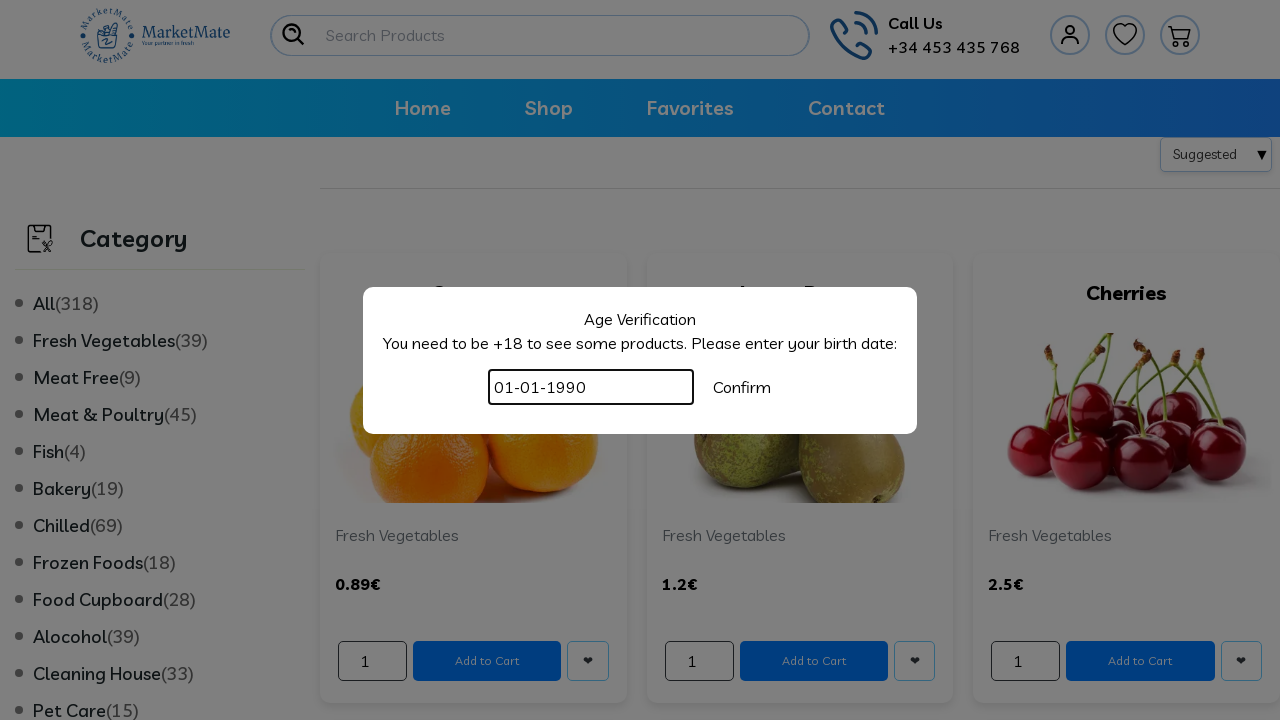

Clicked Confirm button on age verification modal at (742, 386) on internal:role=button[name="Confirm"i]
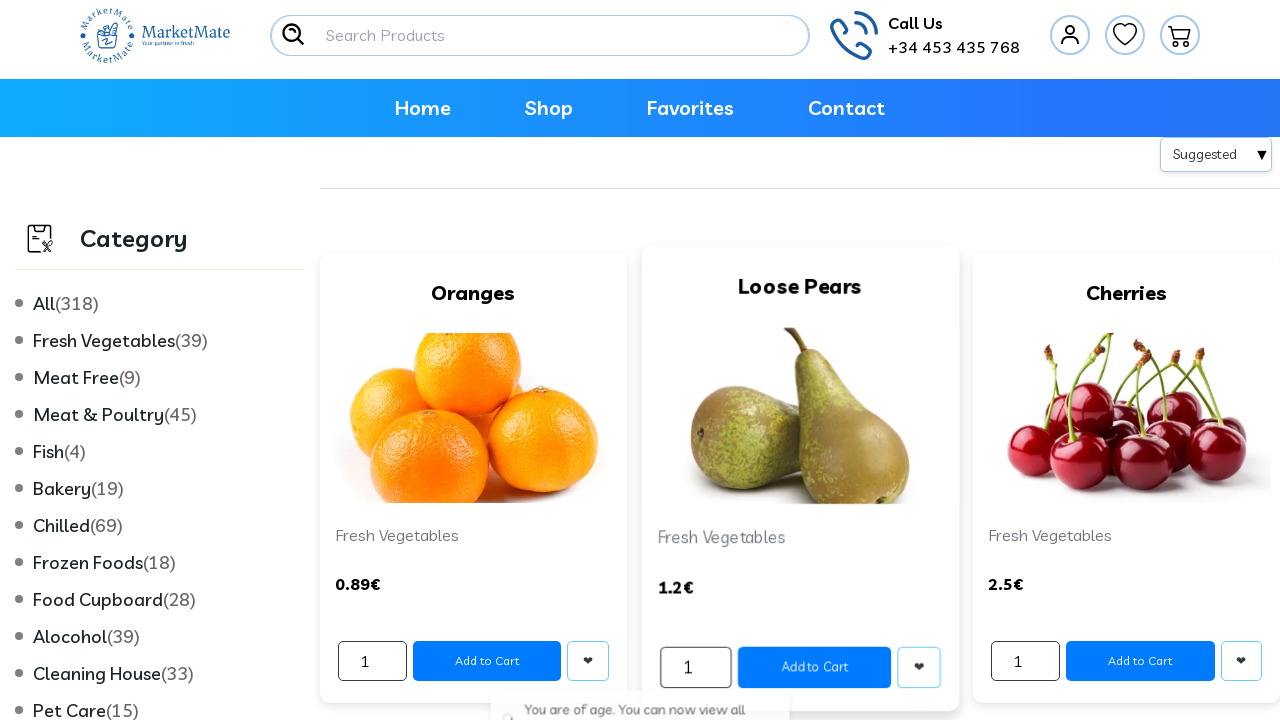

Waited for age verification modal to close
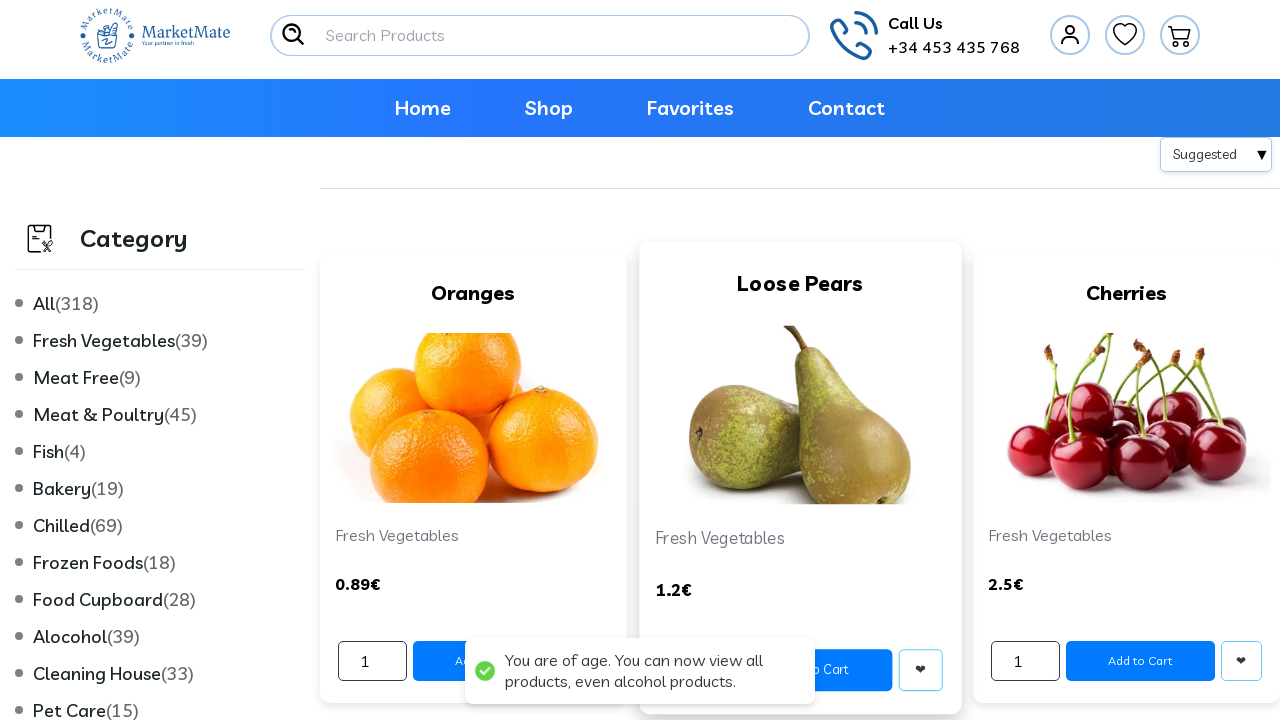

Located quantity input elements
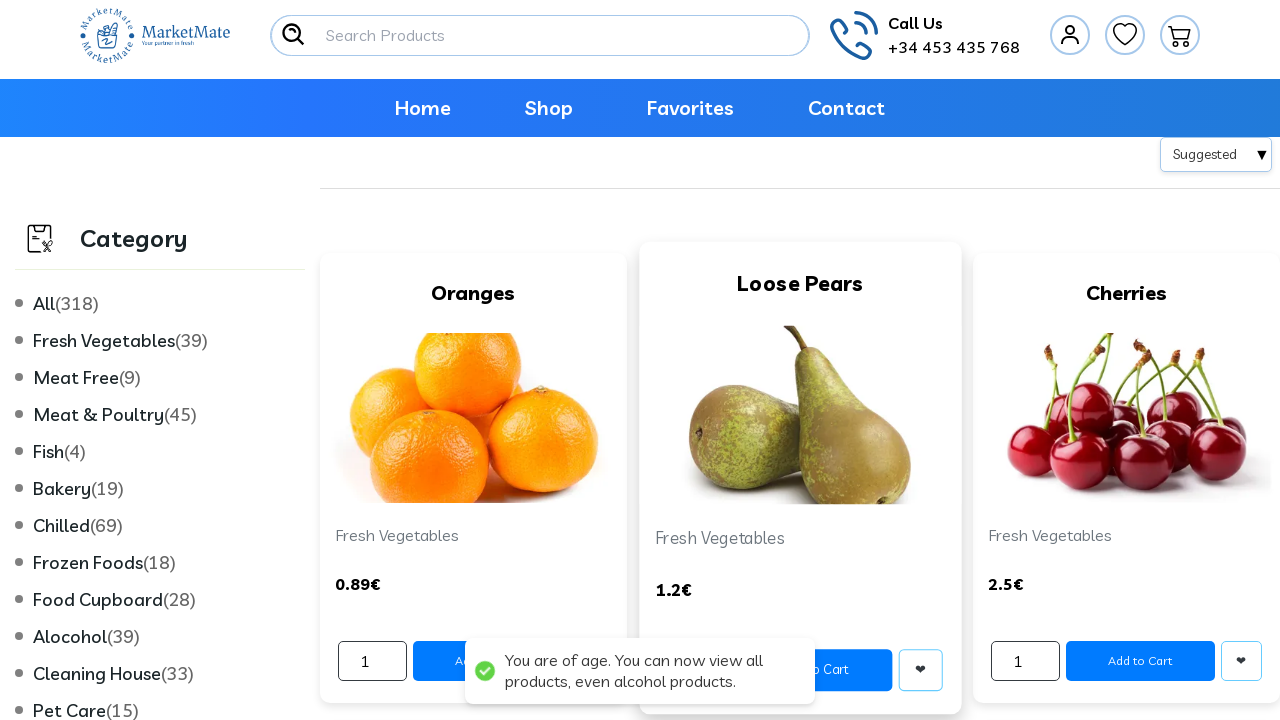

Located add-to-cart button elements
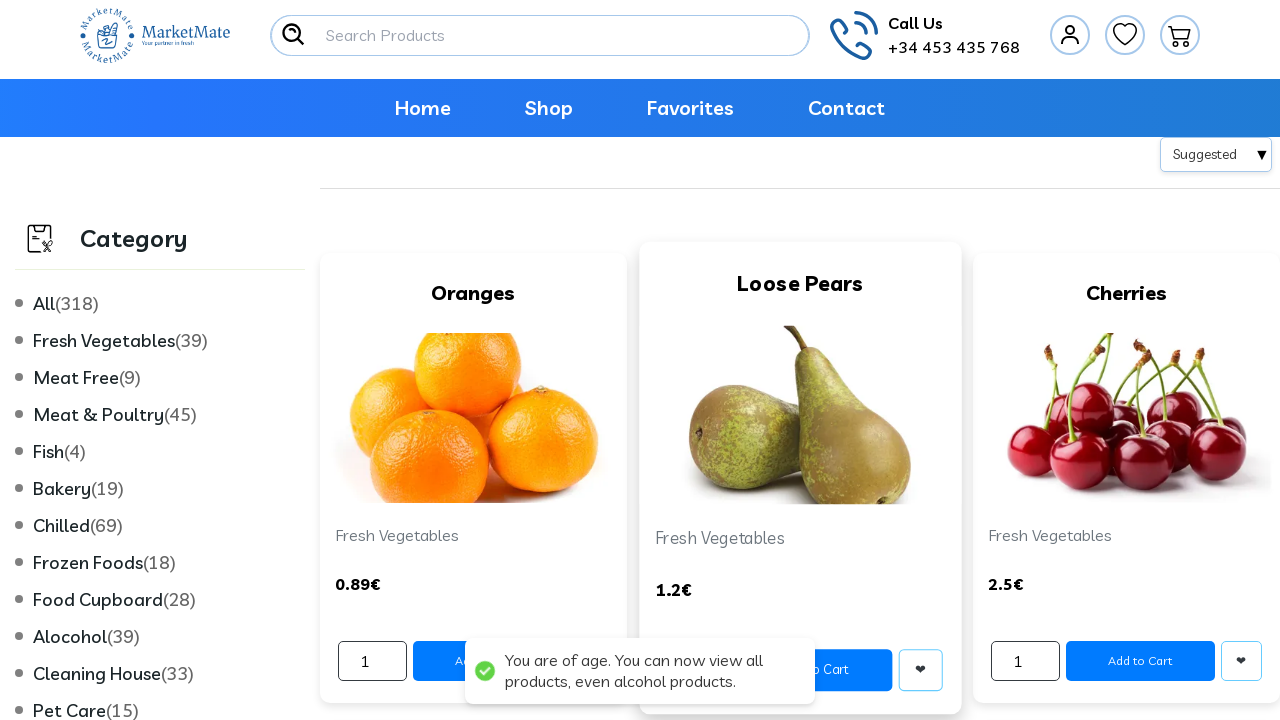

Quantity input fields are now visible
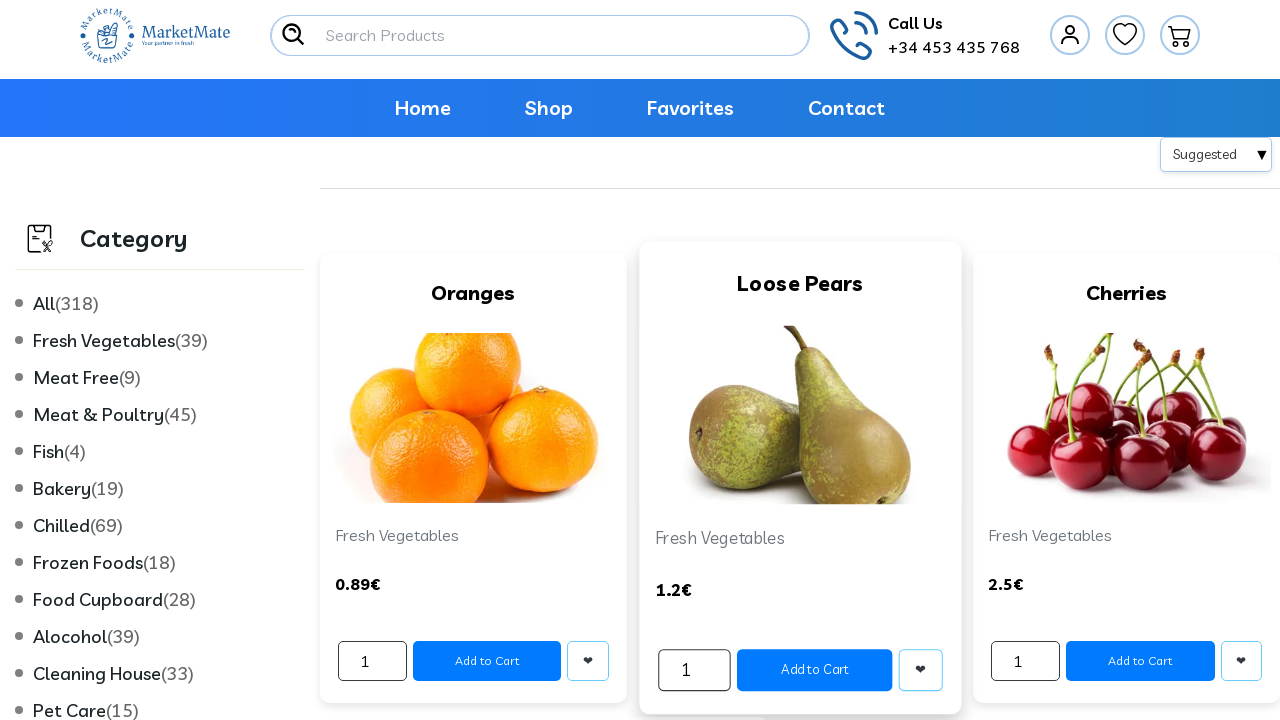

Add-to-cart buttons are now visible
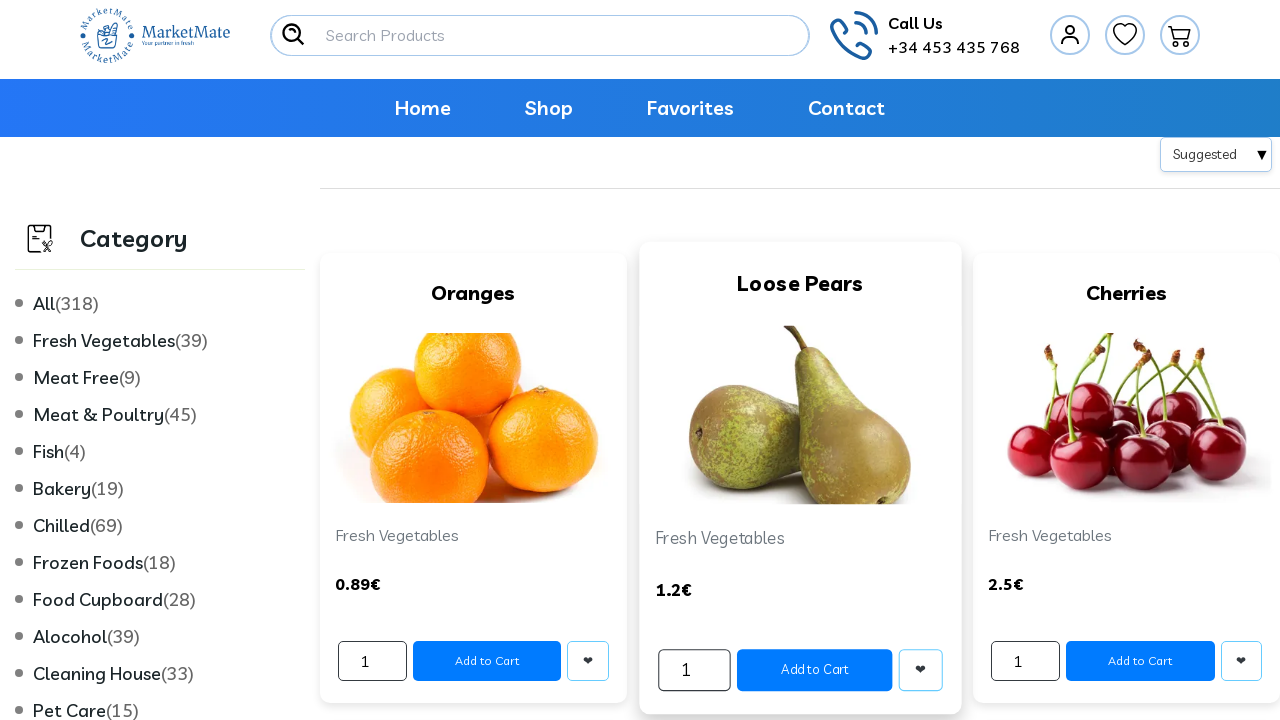

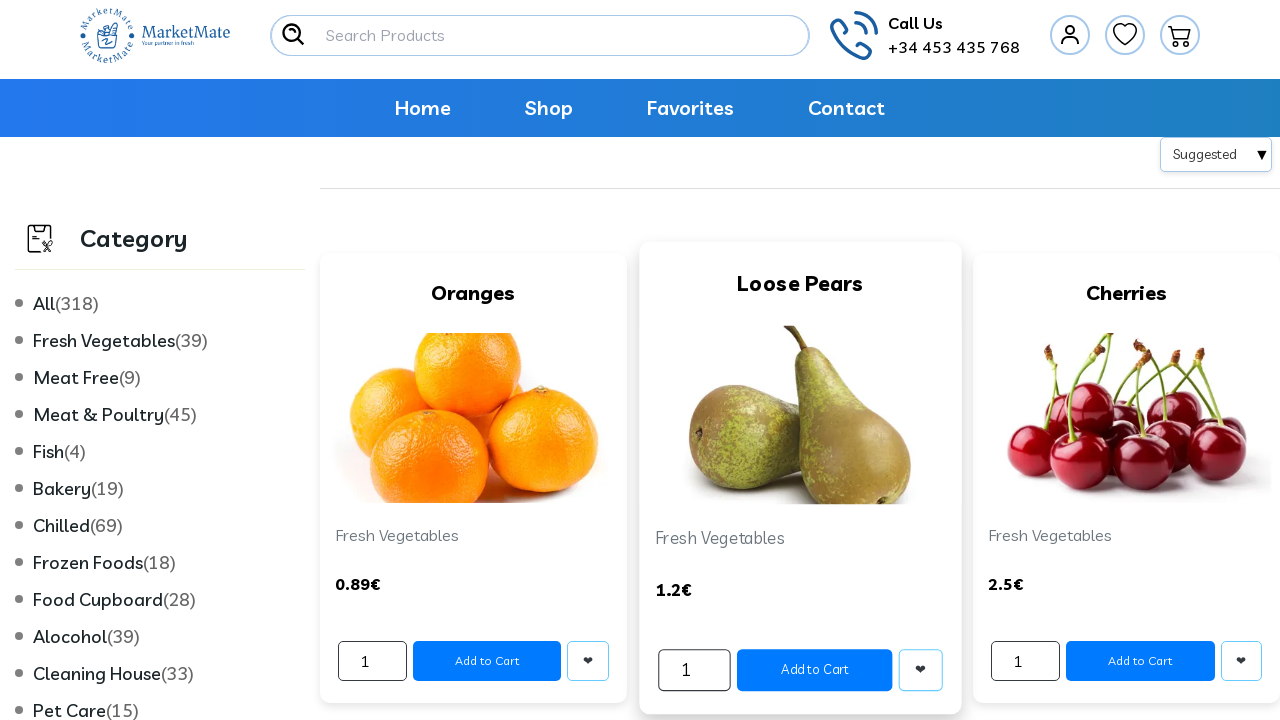